Tests progress bar functionality by clicking the start button, monitoring progress until it reaches completion, and then clicking the stop button

Starting URL: http://uitestingplayground.com/progressbar

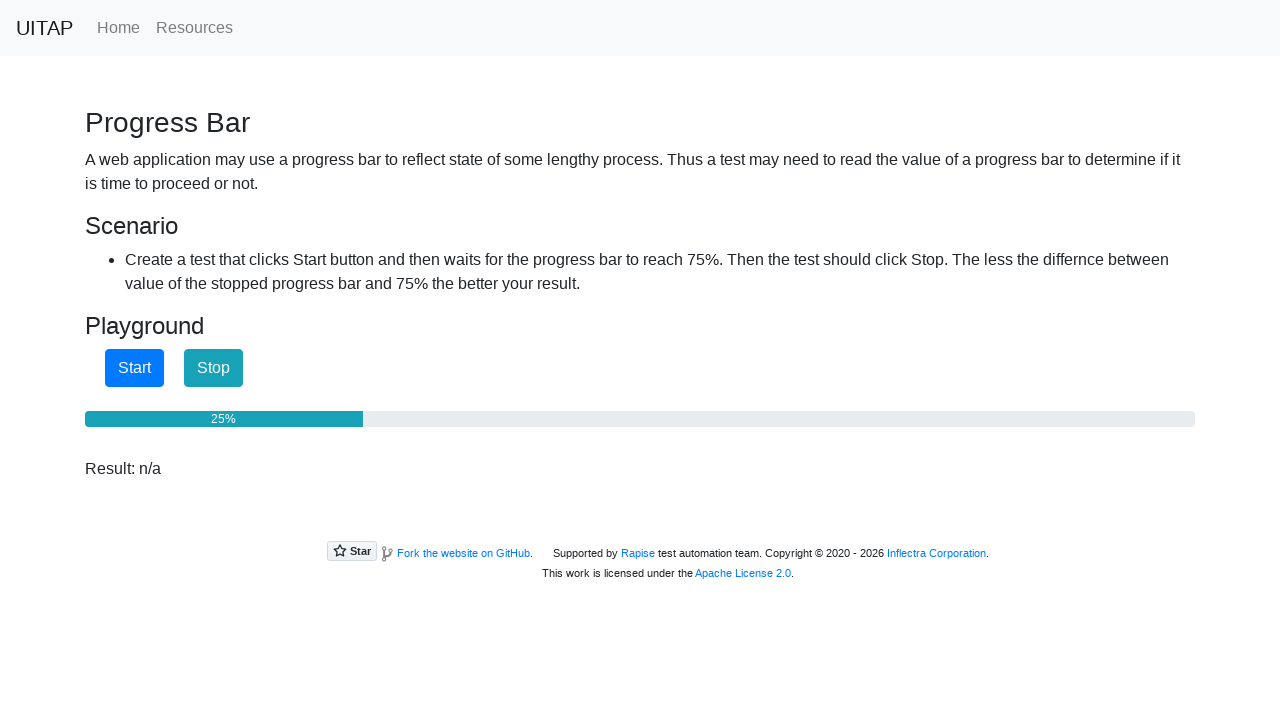

Clicked the start button to begin progress bar at (134, 368) on #startButton
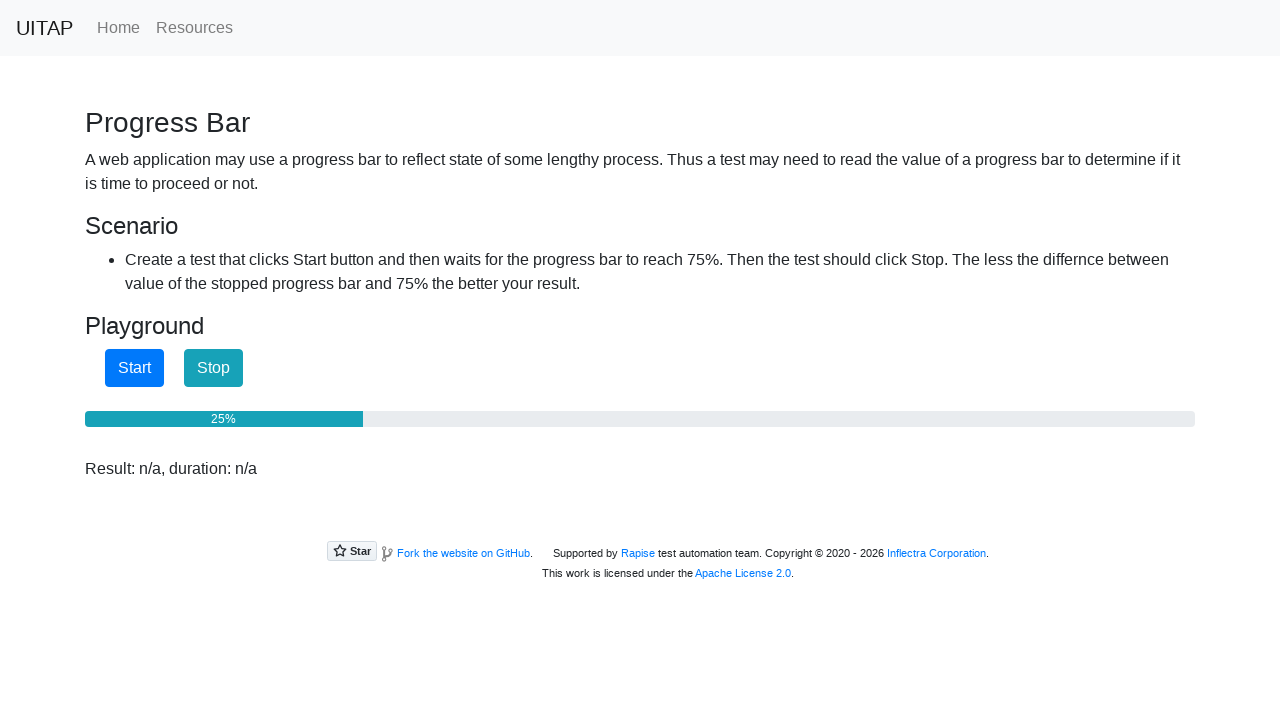

Checked progress bar value: 25%
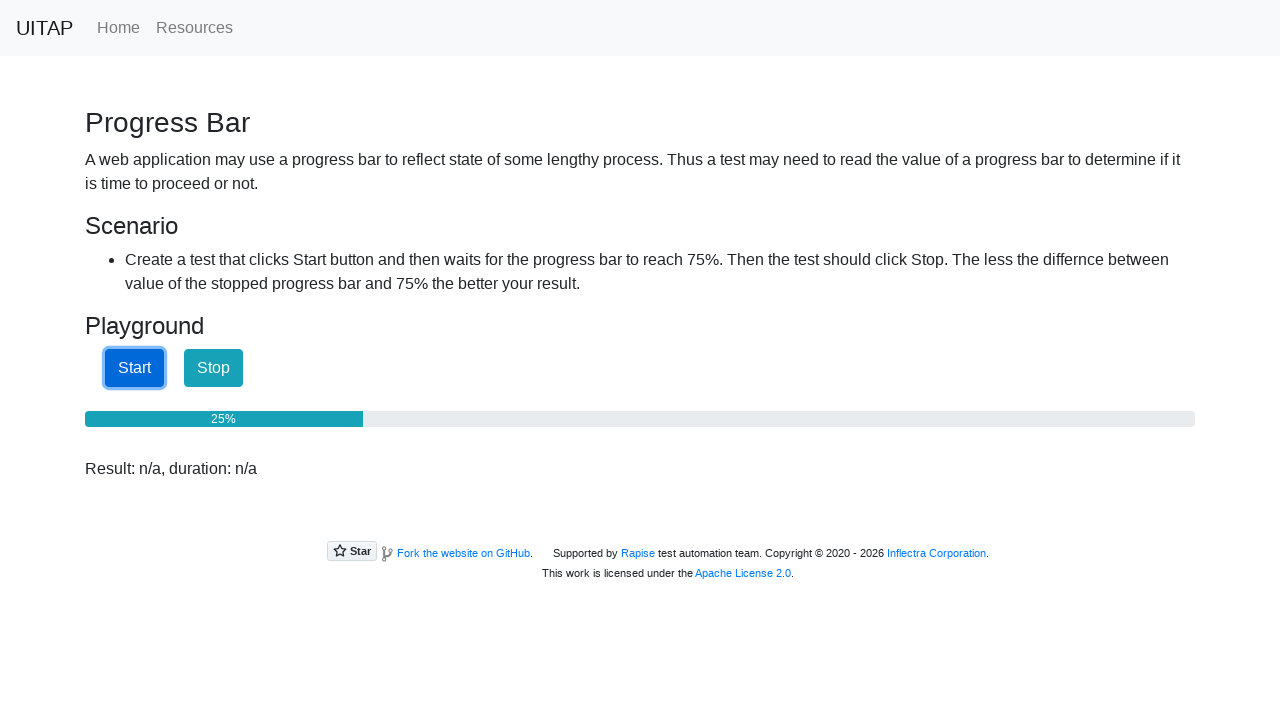

Checked progress bar value: 25%
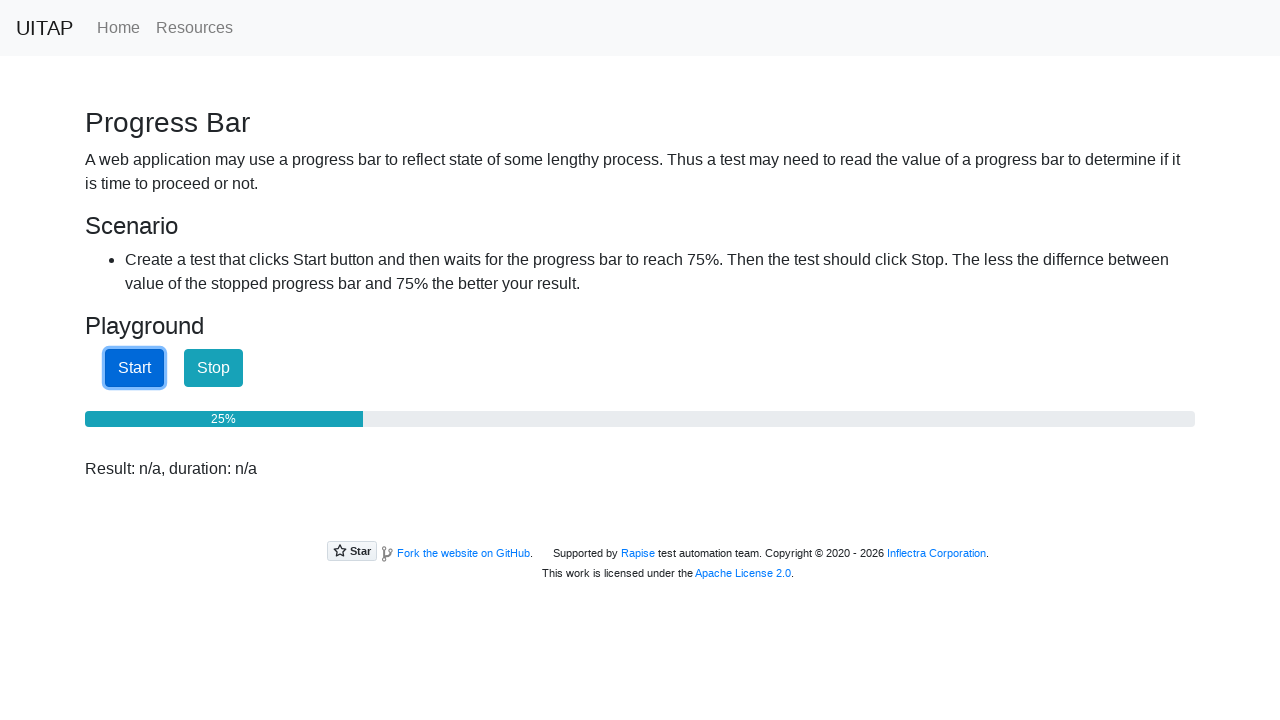

Checked progress bar value: 25%
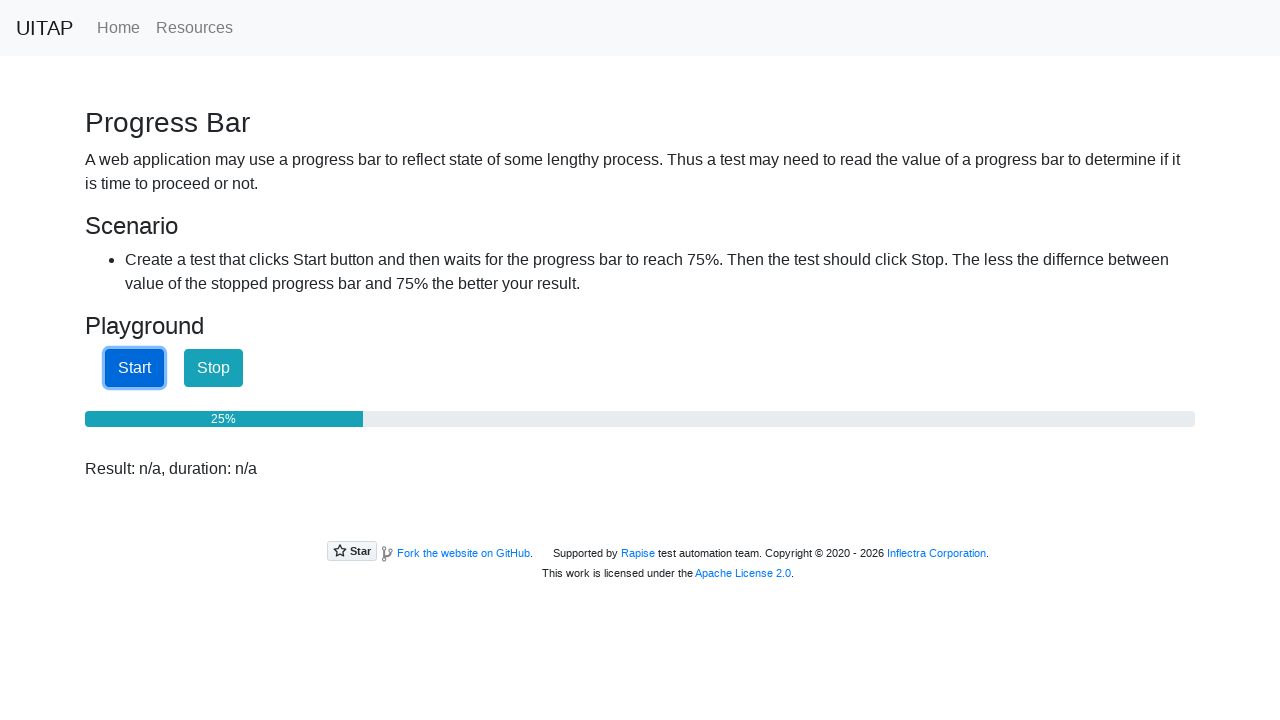

Checked progress bar value: 25%
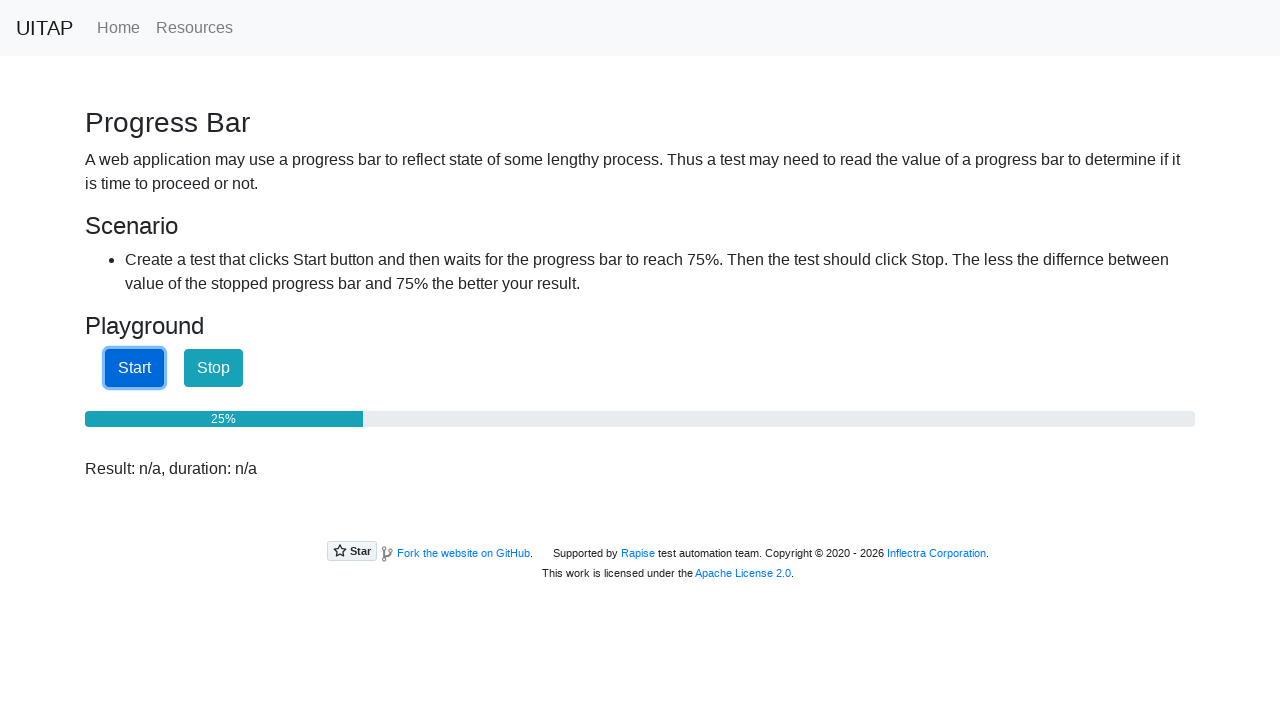

Checked progress bar value: 26%
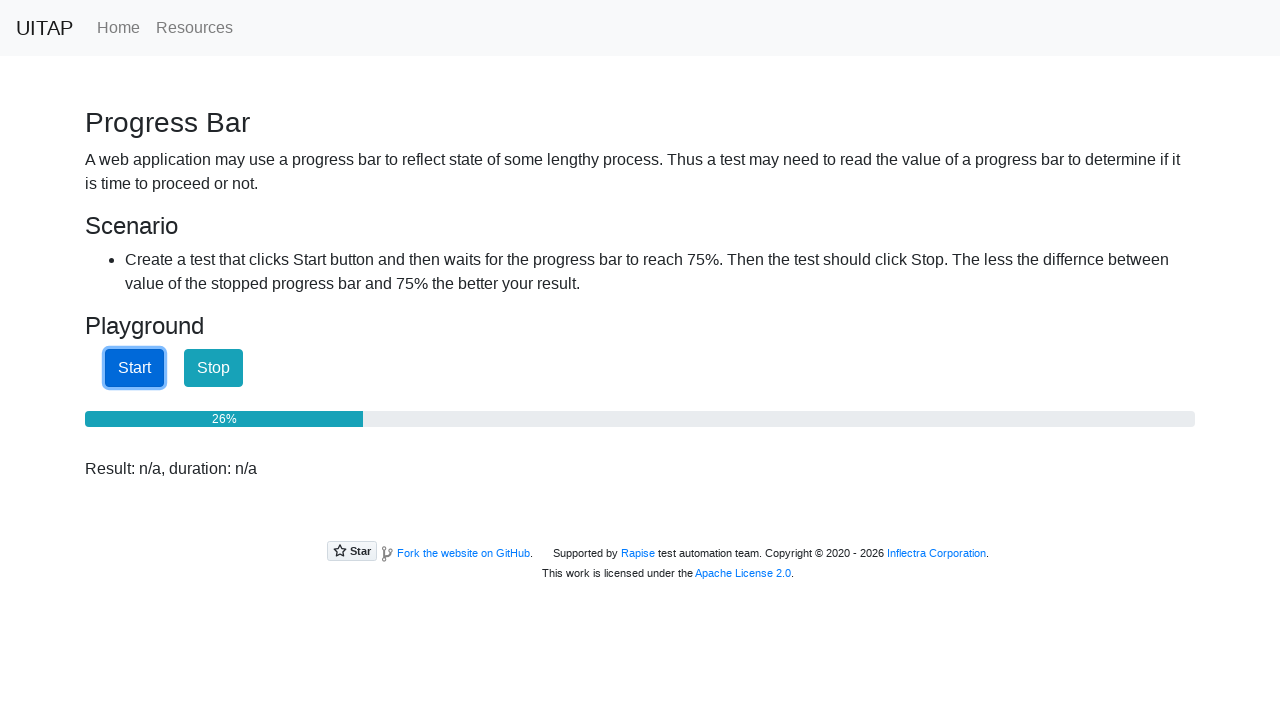

Checked progress bar value: 30%
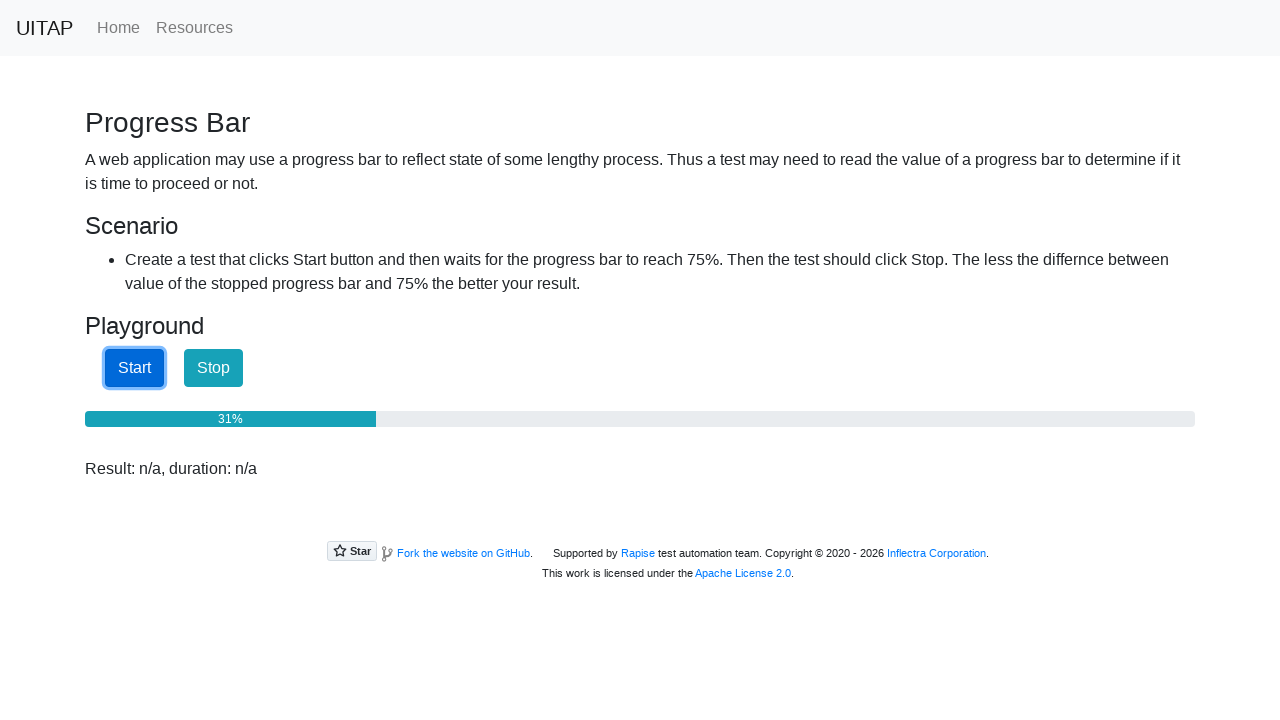

Checked progress bar value: 34%
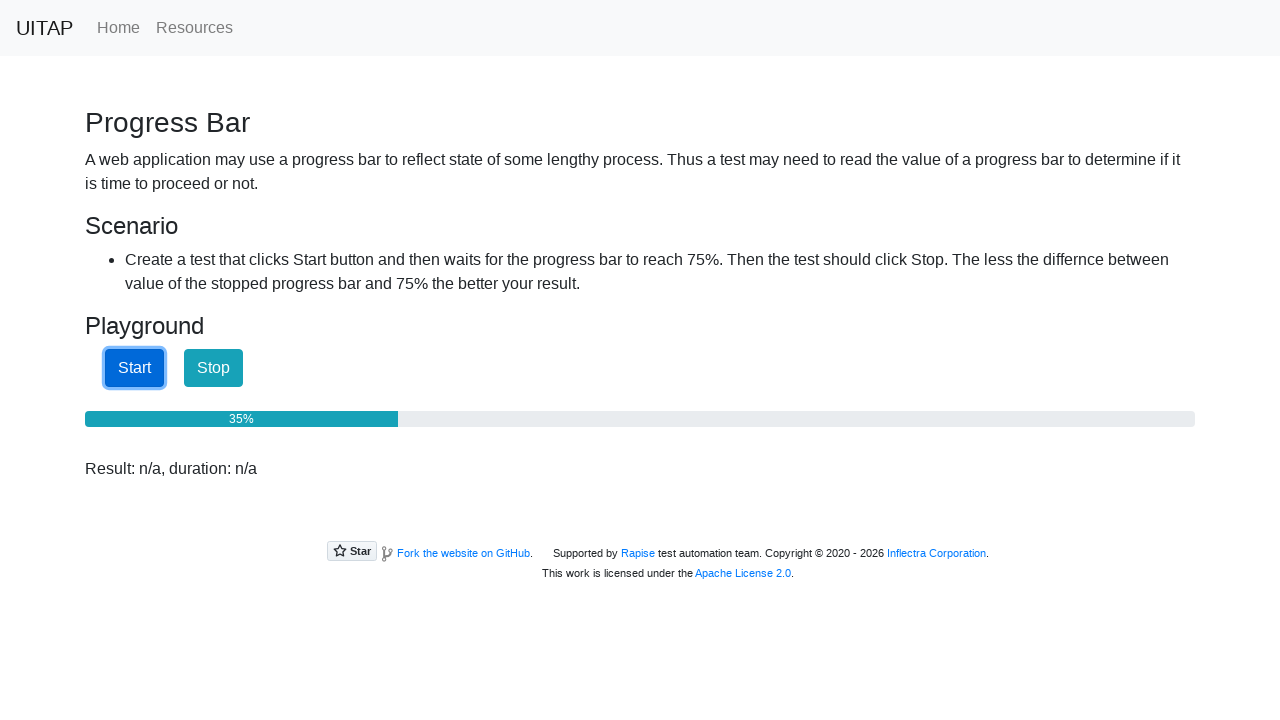

Checked progress bar value: 38%
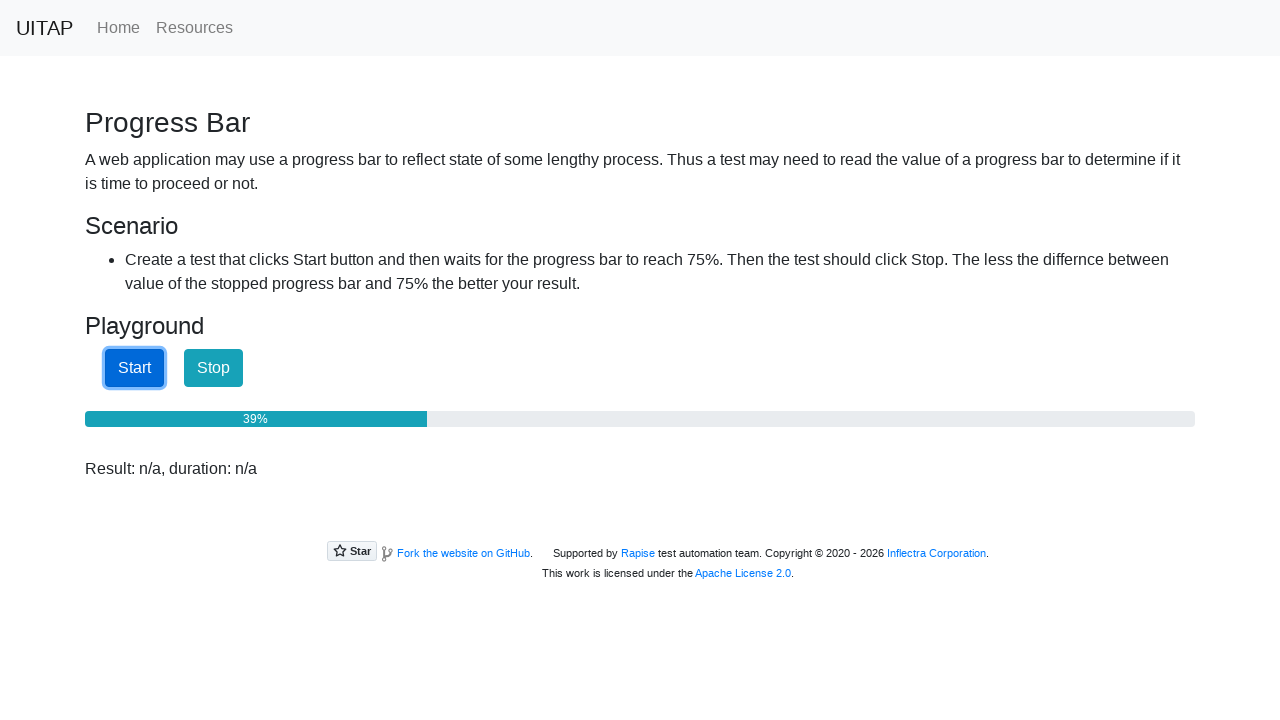

Checked progress bar value: 43%
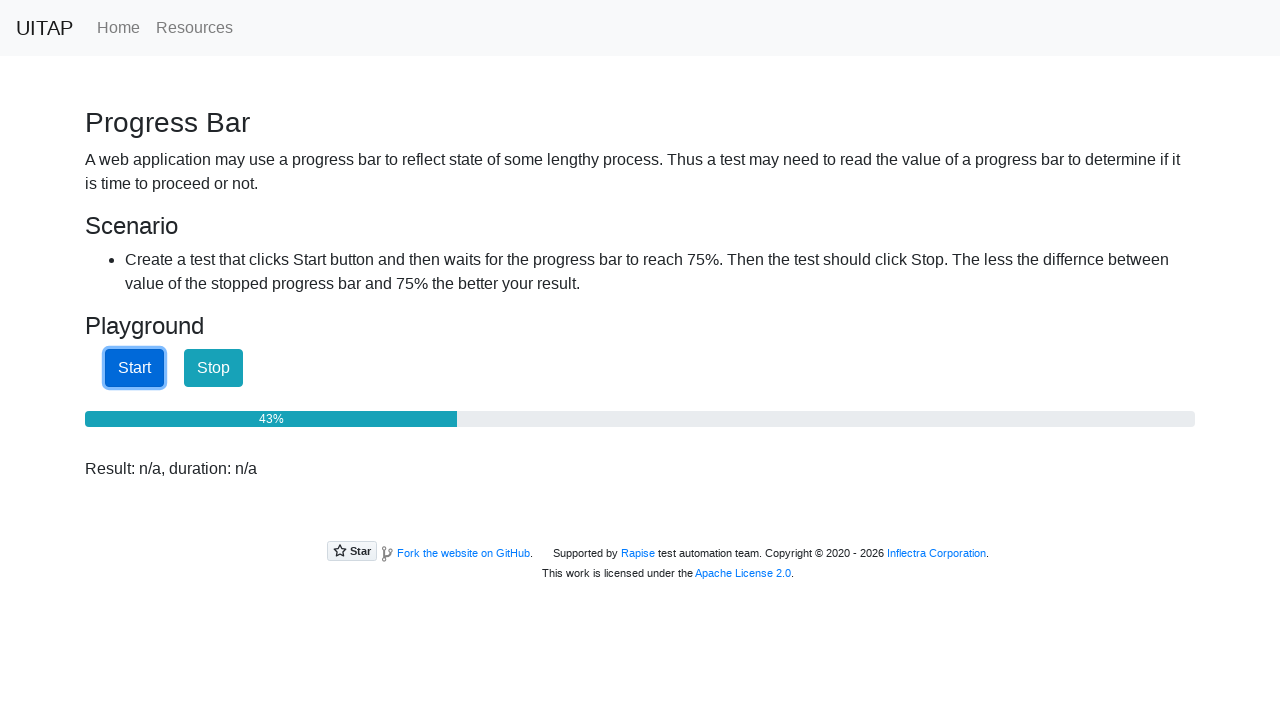

Checked progress bar value: 47%
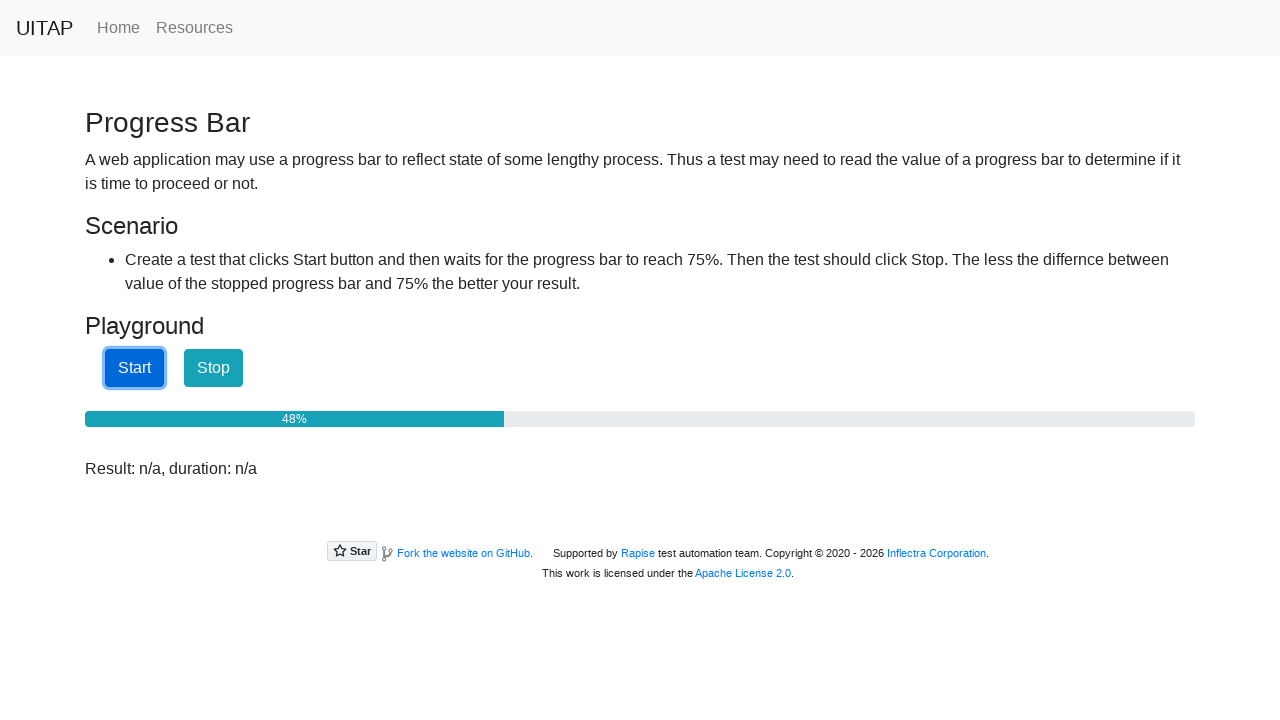

Checked progress bar value: 51%
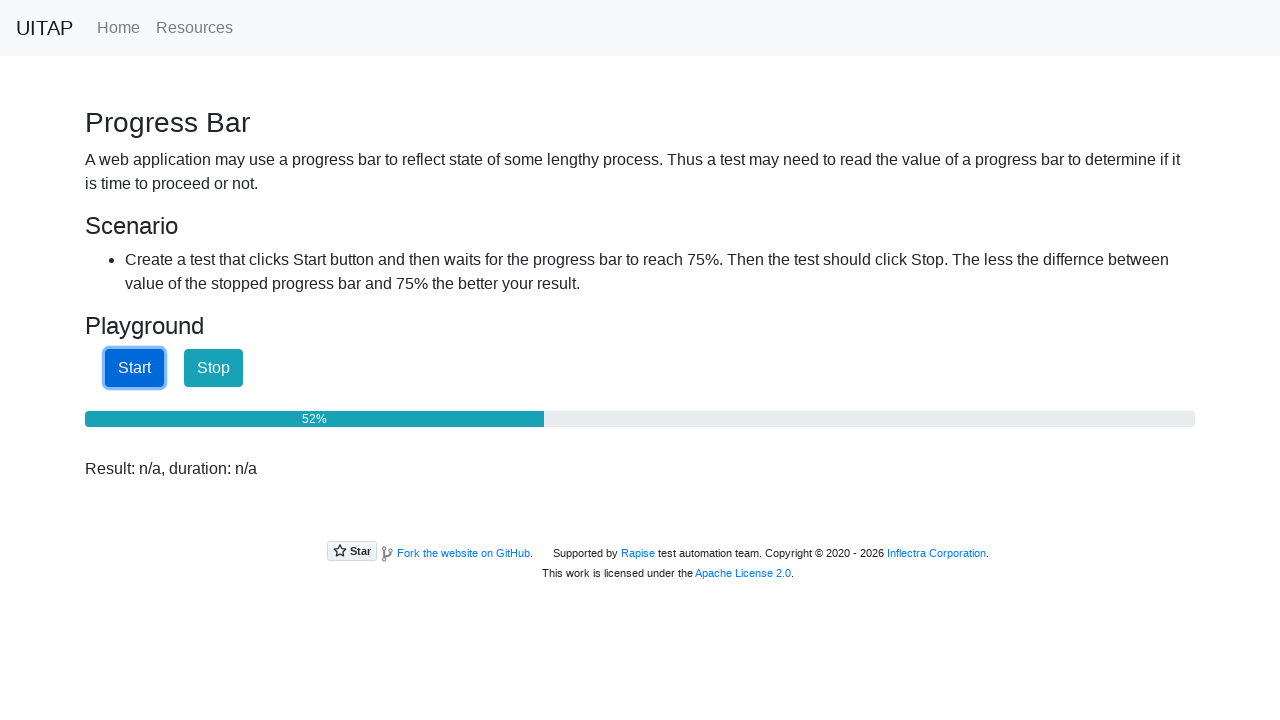

Checked progress bar value: 55%
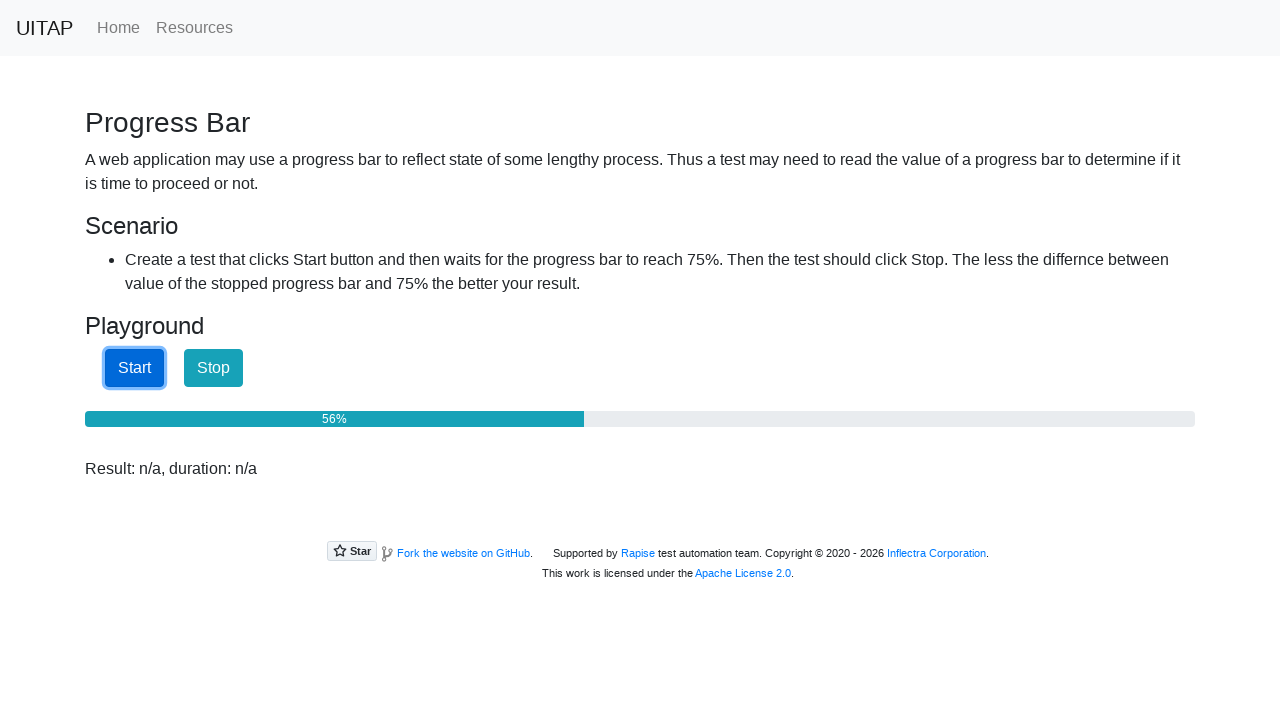

Checked progress bar value: 60%
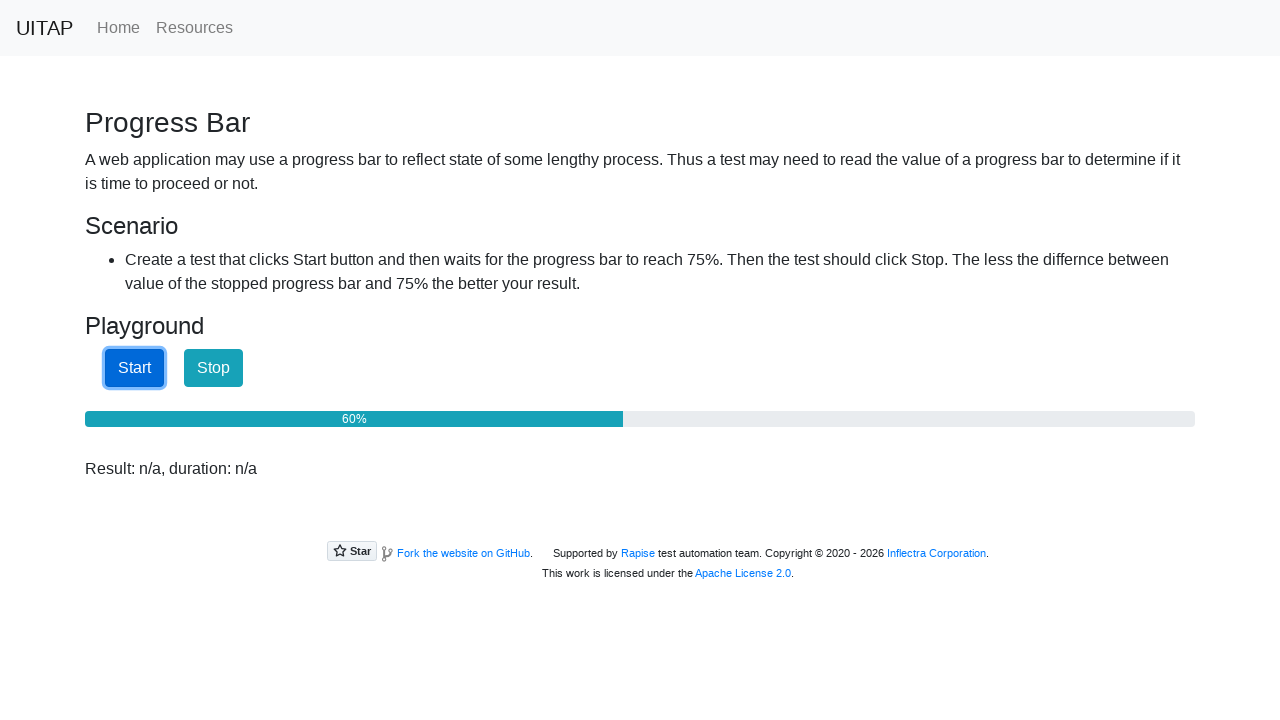

Checked progress bar value: 64%
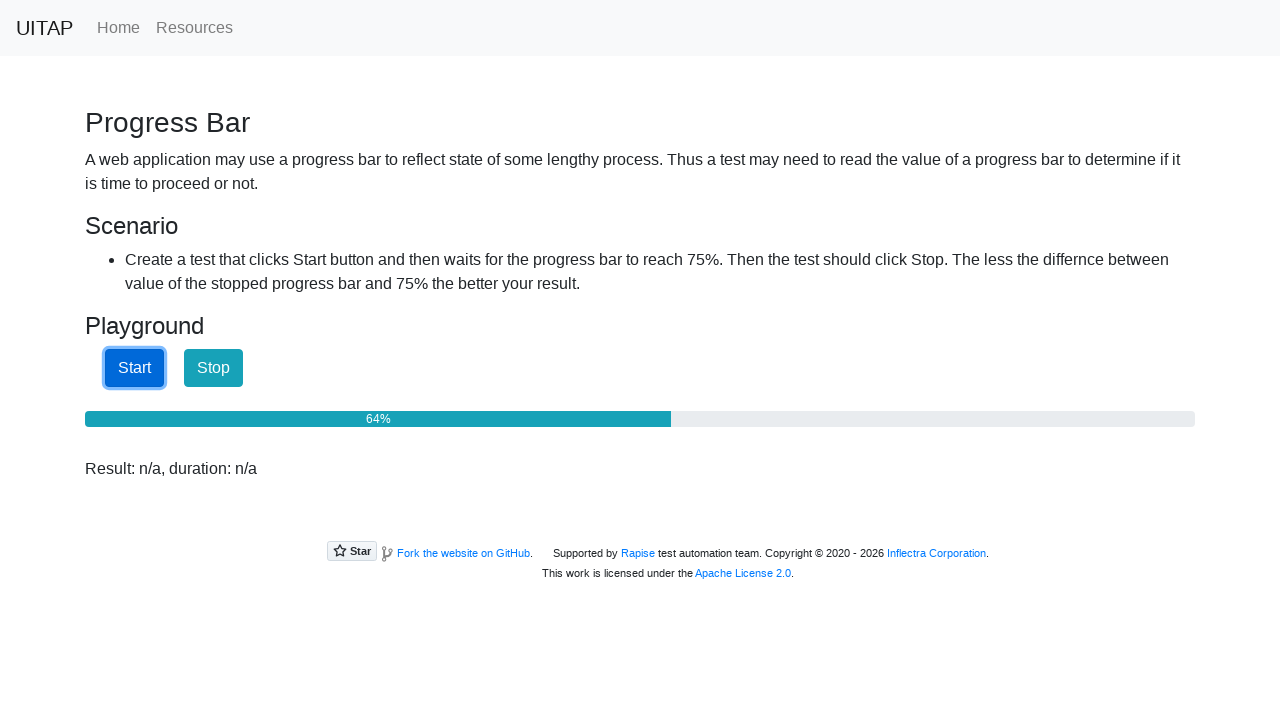

Checked progress bar value: 68%
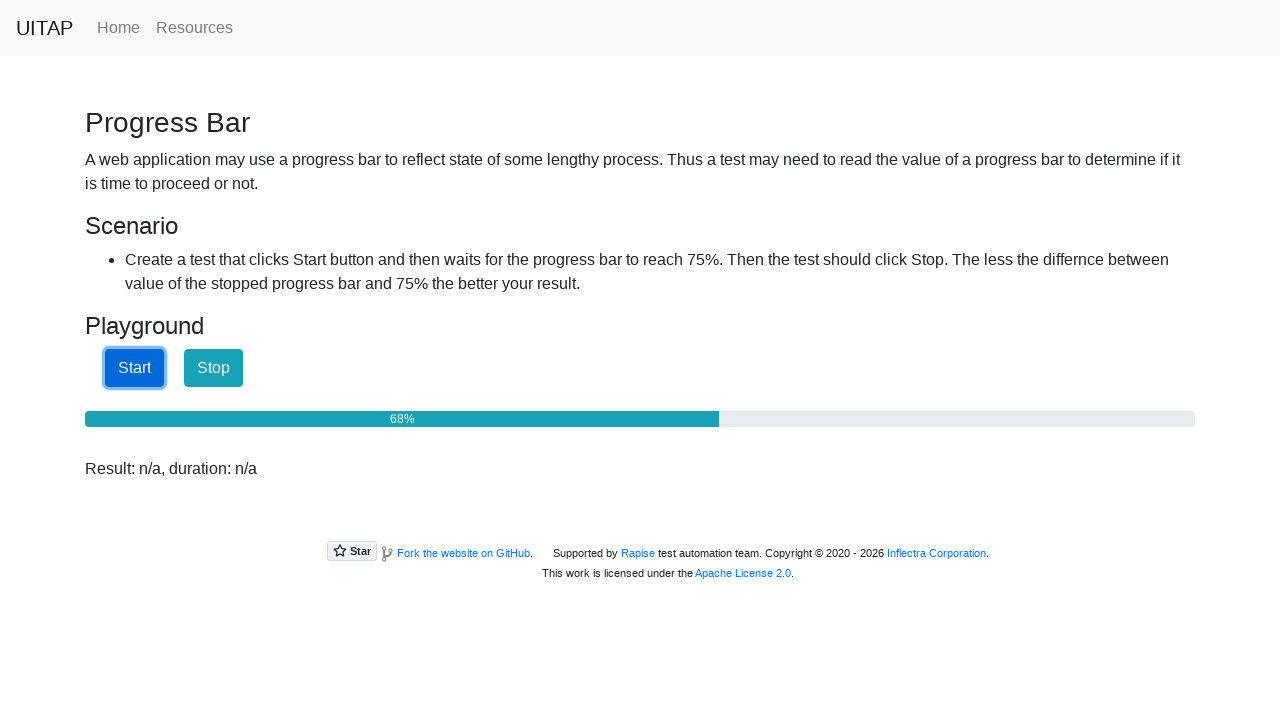

Checked progress bar value: 72%
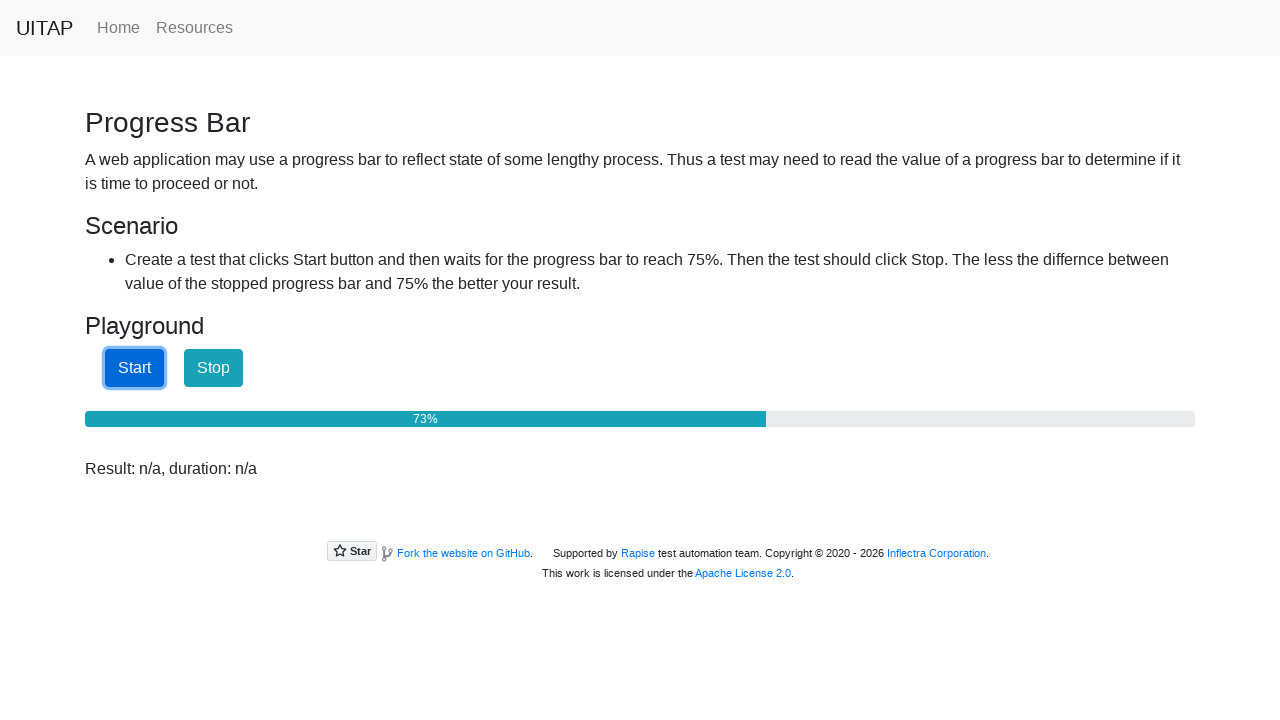

Checked progress bar value: 76%
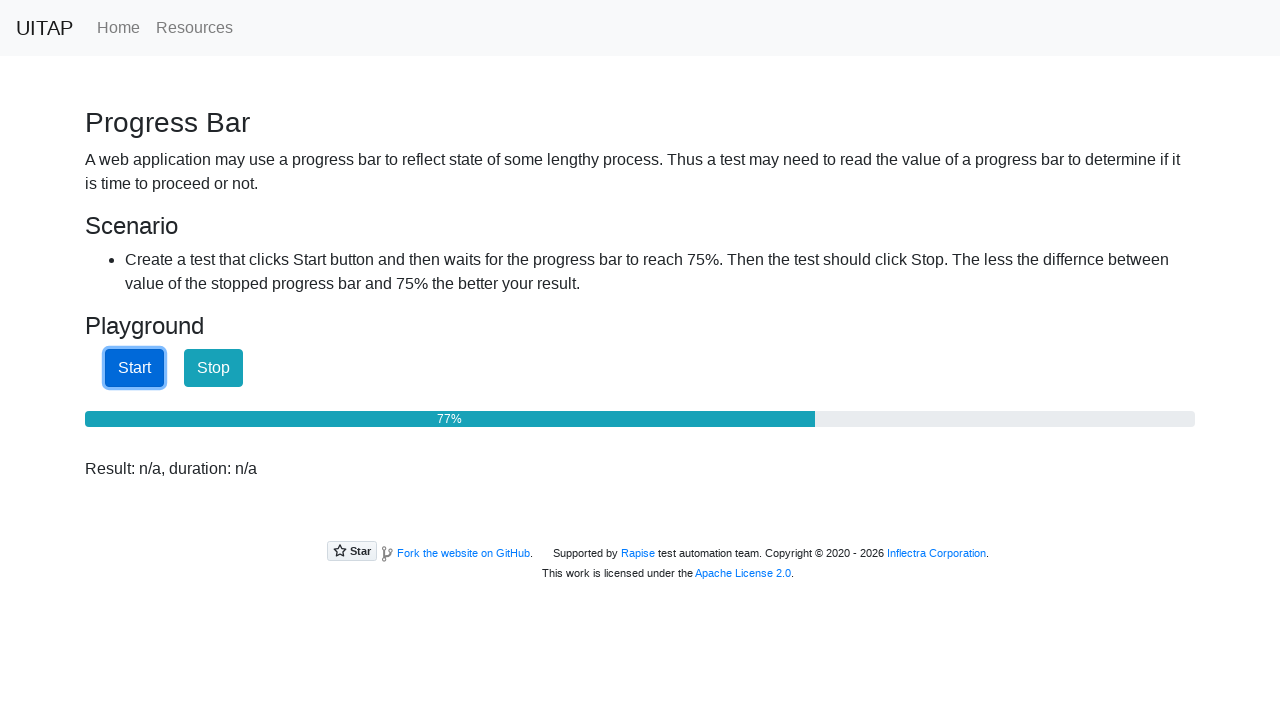

Progress bar reached 75%, clicked the stop button at (214, 368) on #stopButton
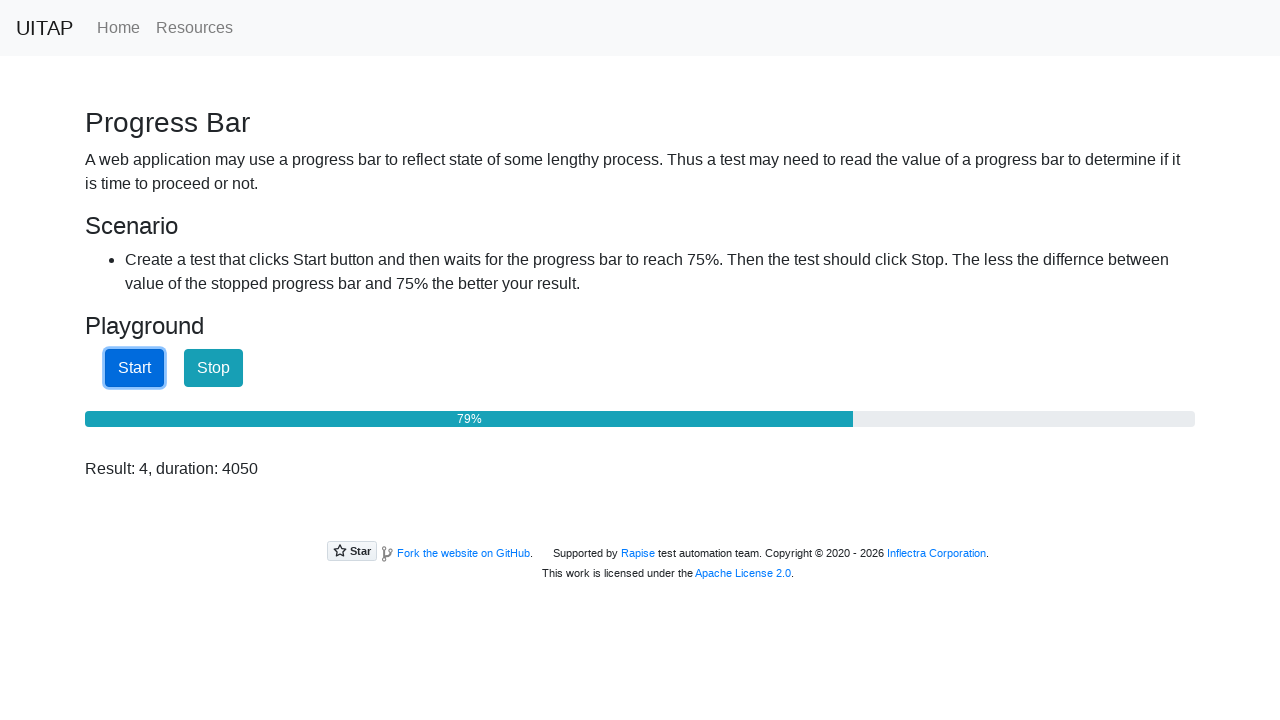

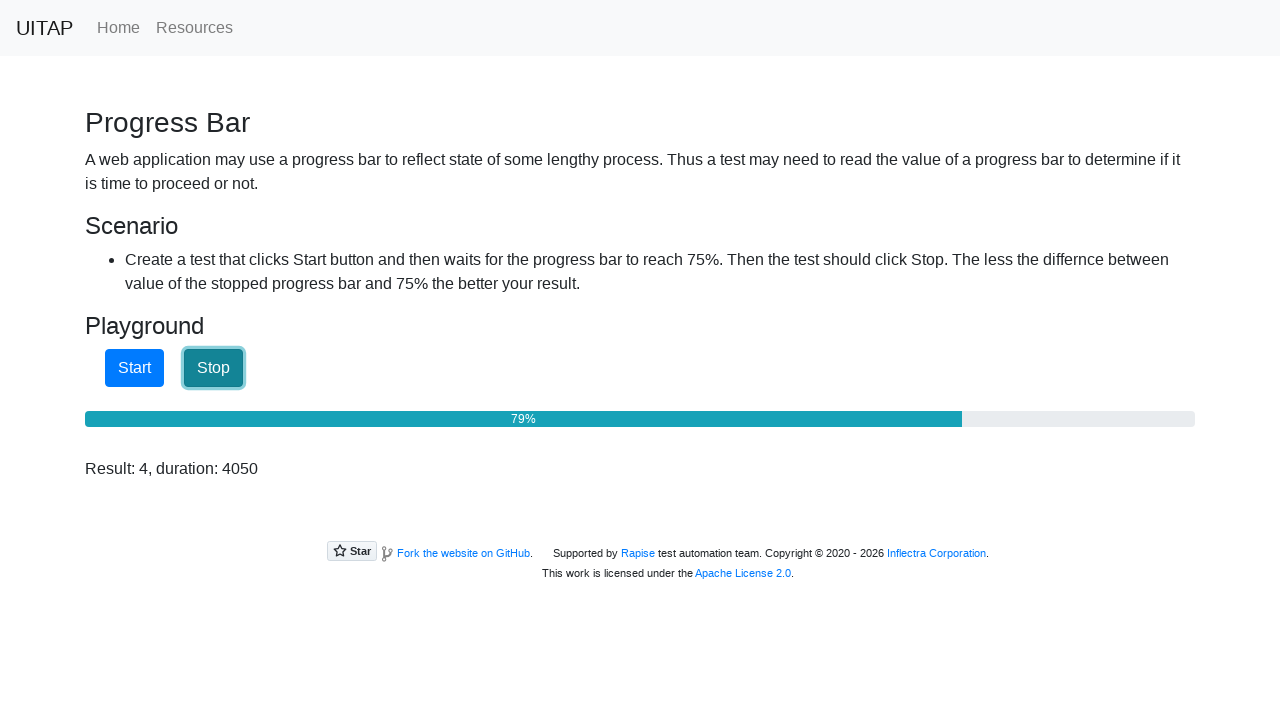